Tests desktop navigation to the sign-in page by clicking the sign-in link in the header menu

Starting URL: https://github.com/

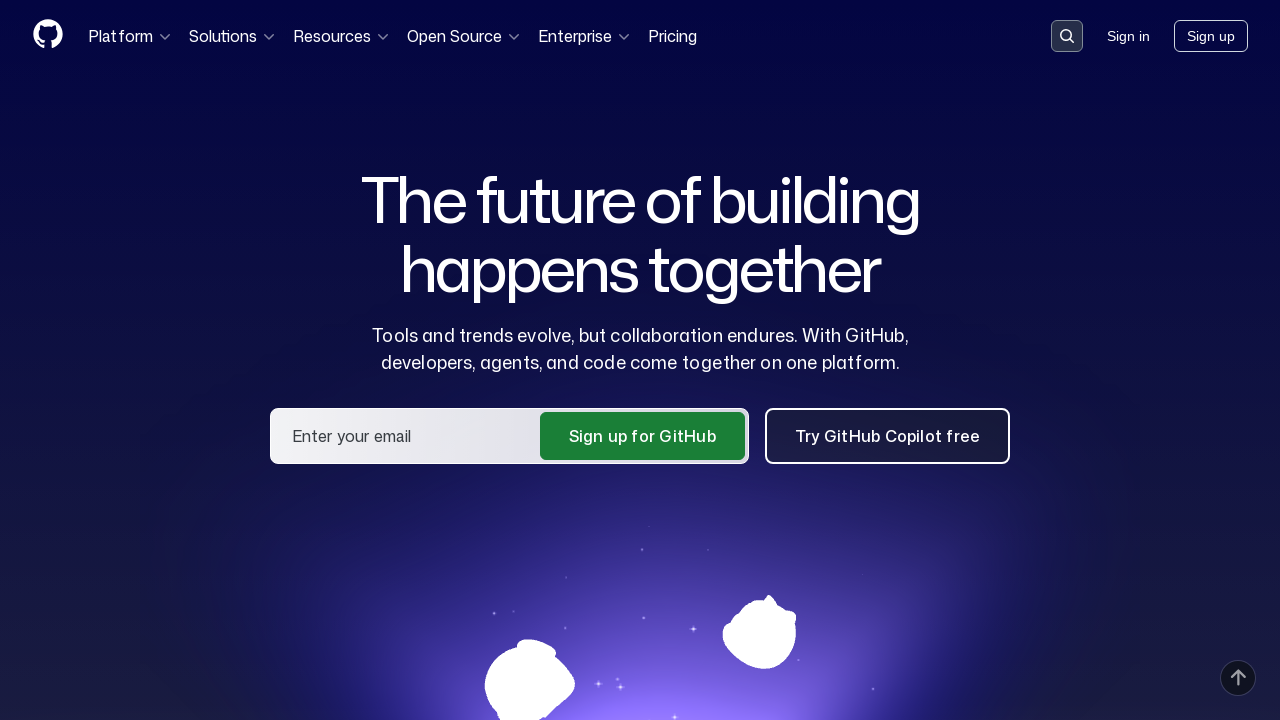

Navigated to GitHub homepage
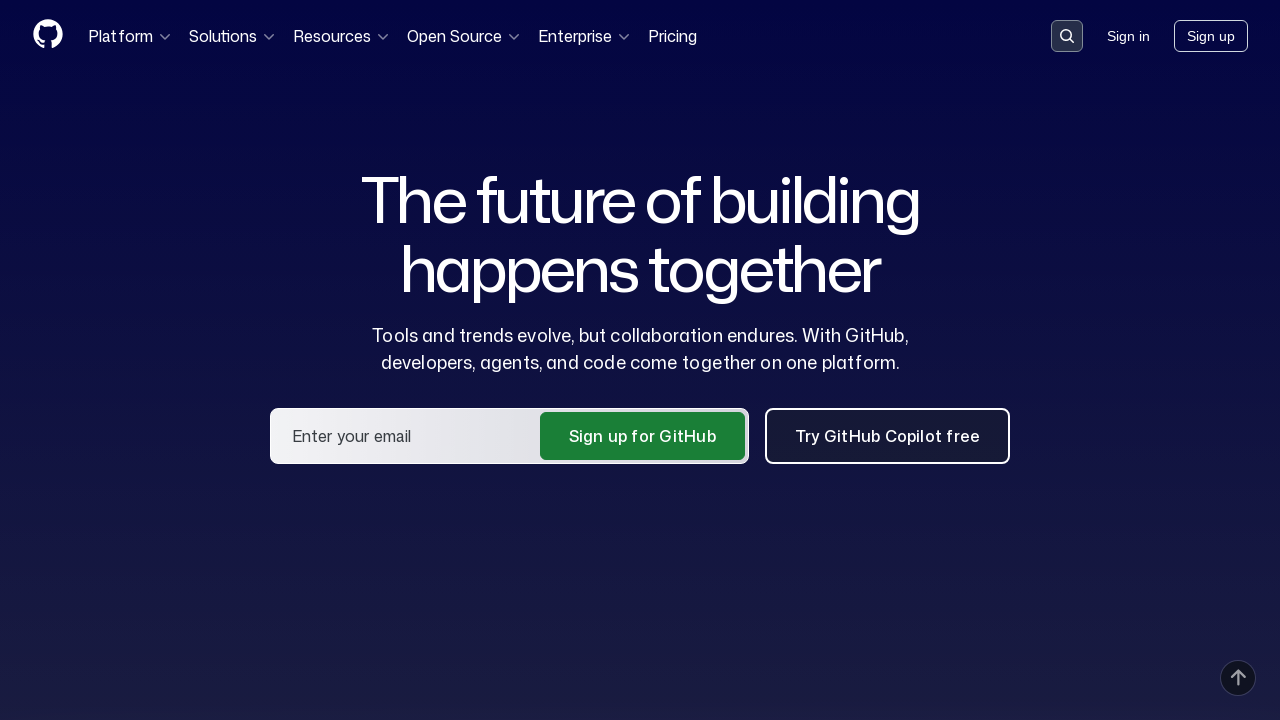

Clicked sign-in link in header menu at (1128, 36) on a.HeaderMenu-link--sign-in
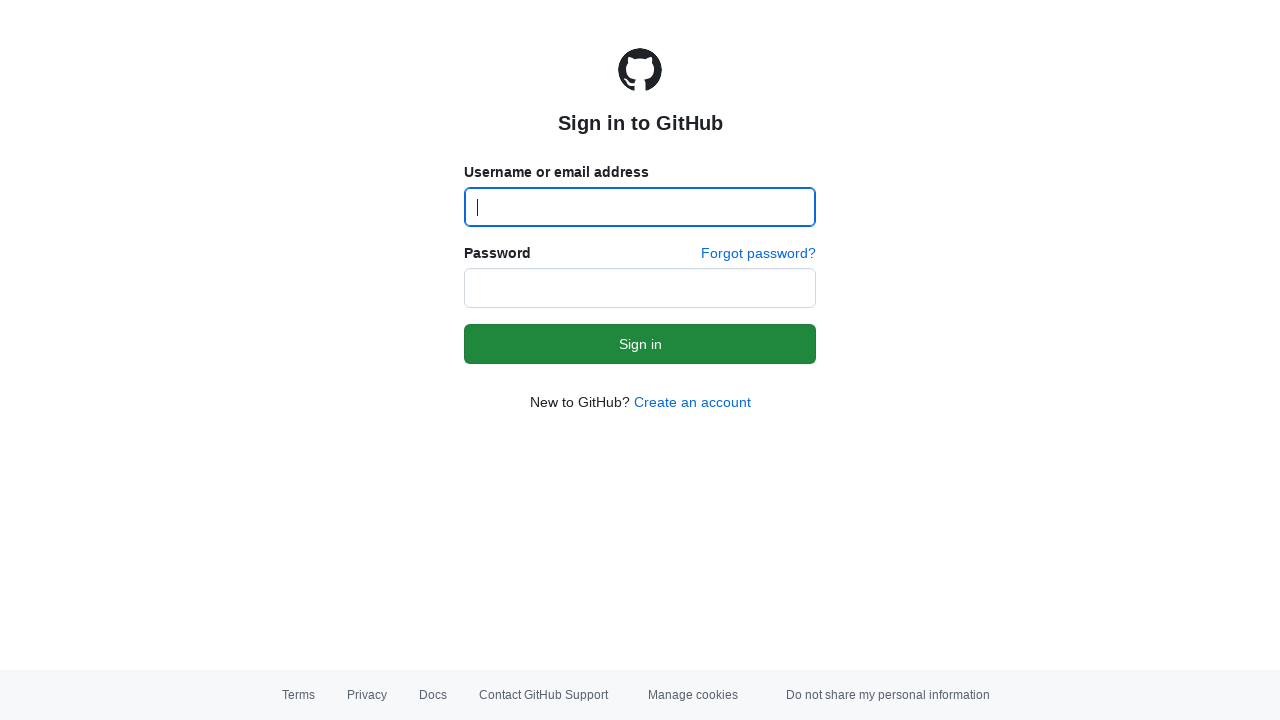

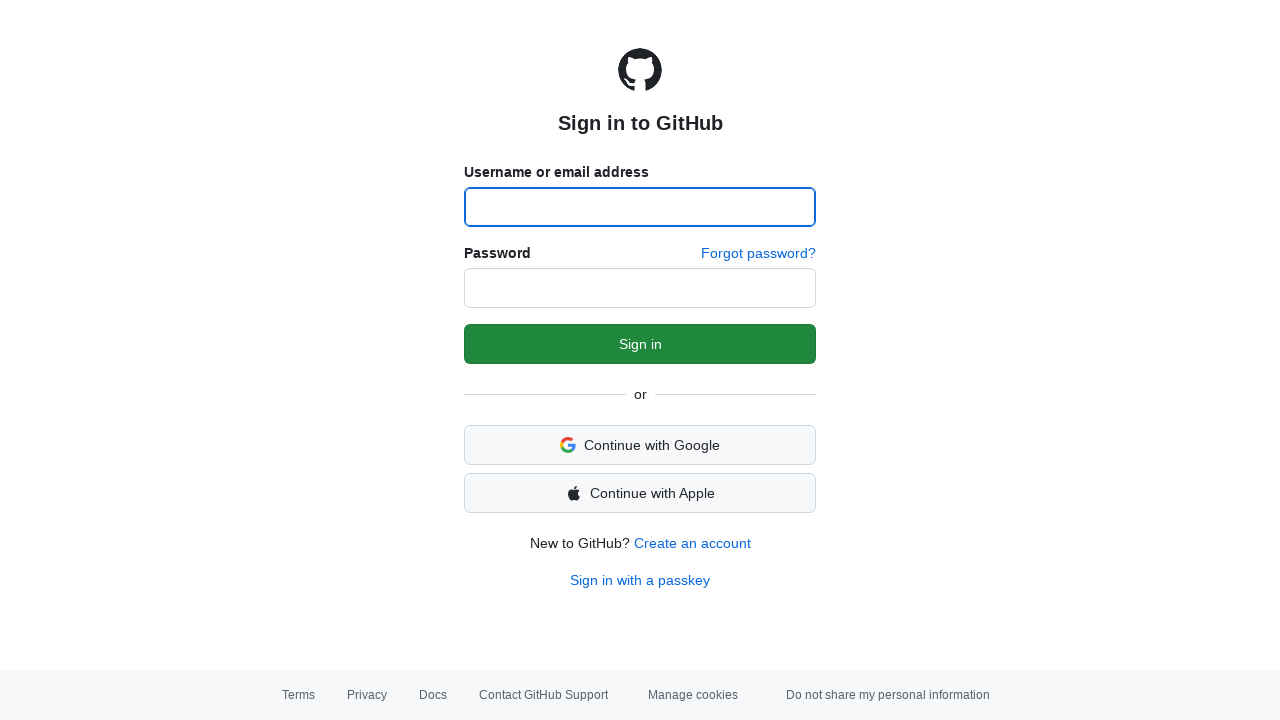